Tests the Radio Button functionality on DemoQA by navigating to the Radio Button section and selecting the "Yes" option.

Starting URL: https://demoqa.com/

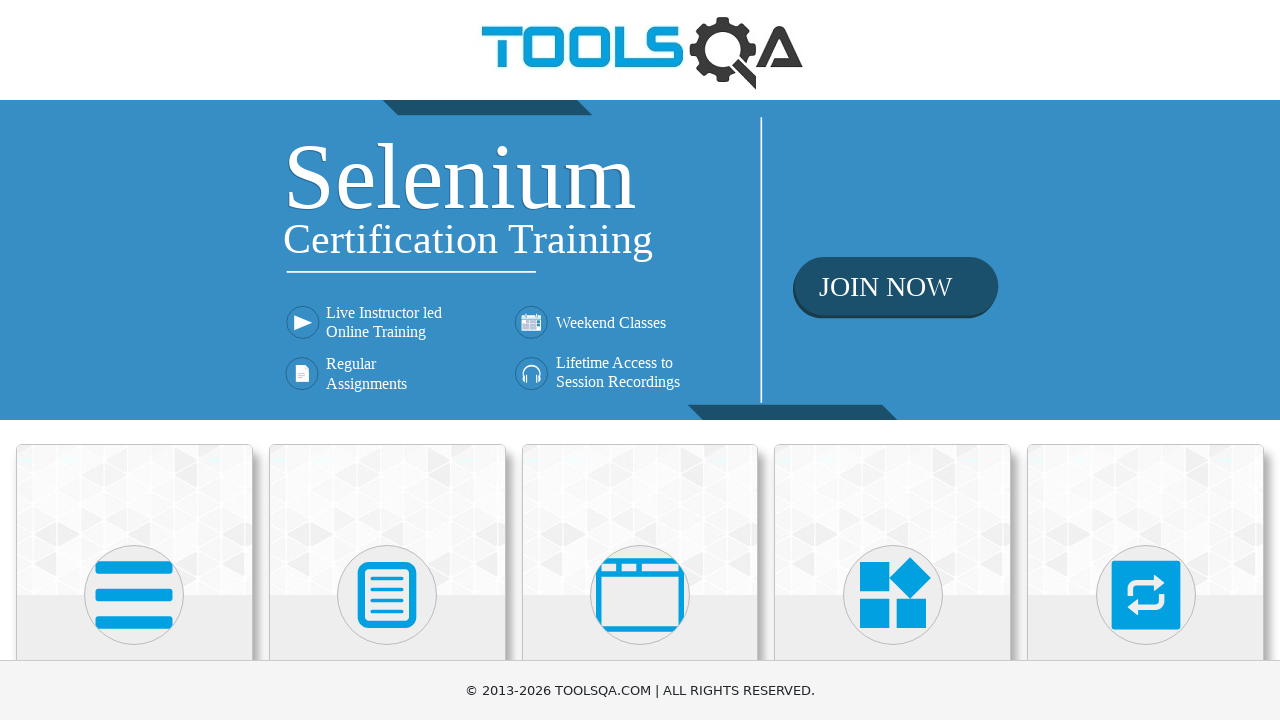

Clicked on Elements section at (134, 360) on text=Elements
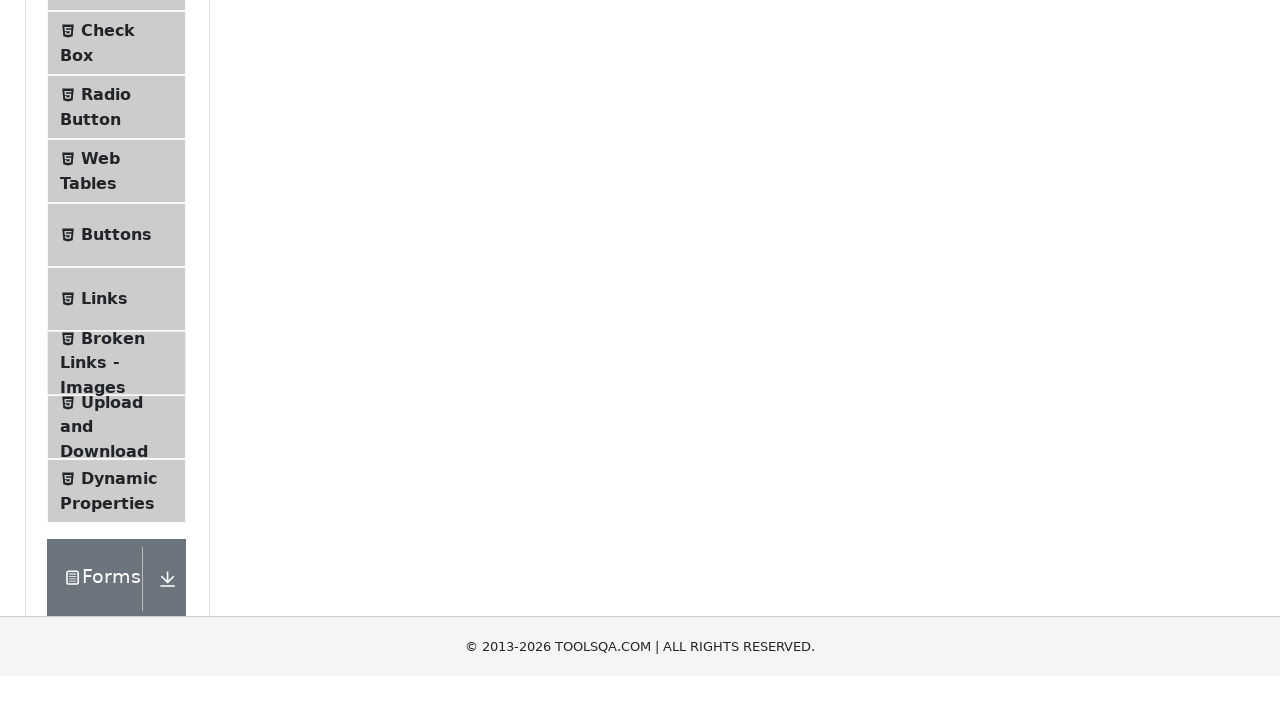

Clicked on Radio Button menu item at (106, 376) on text=Radio Button
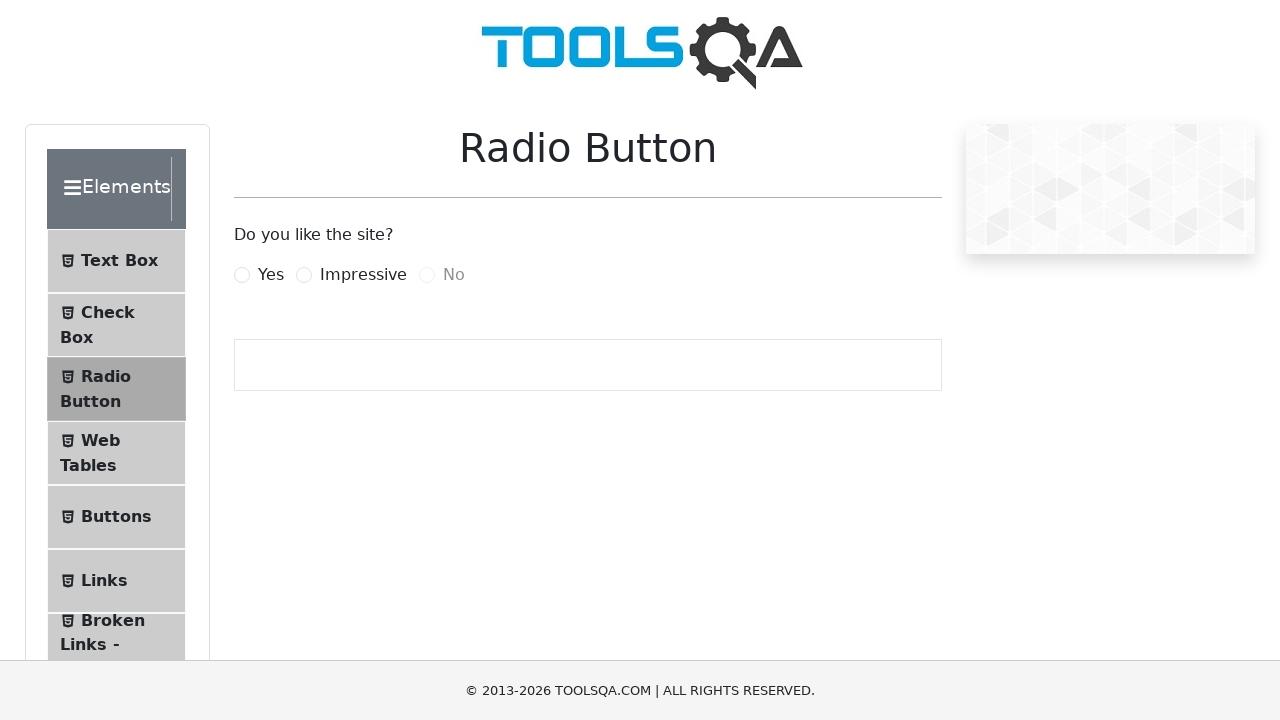

Selected the 'Yes' radio button option at (242, 275) on internal:label="Yes"i
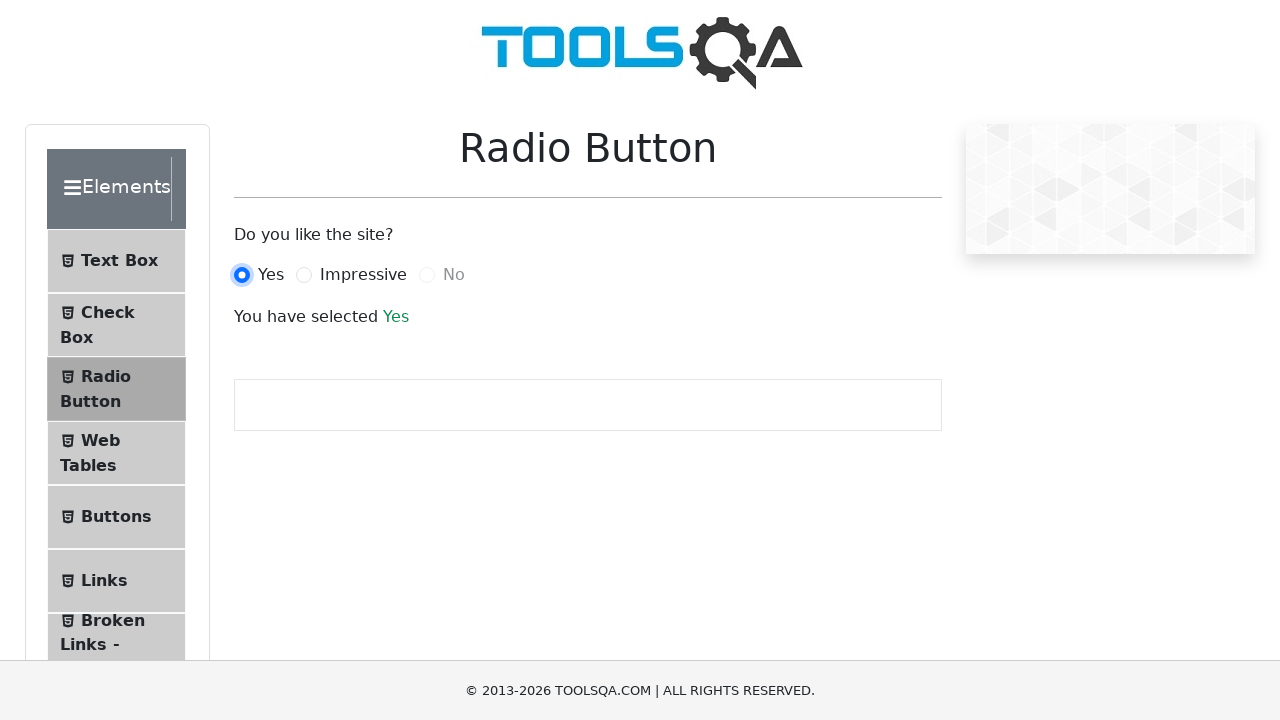

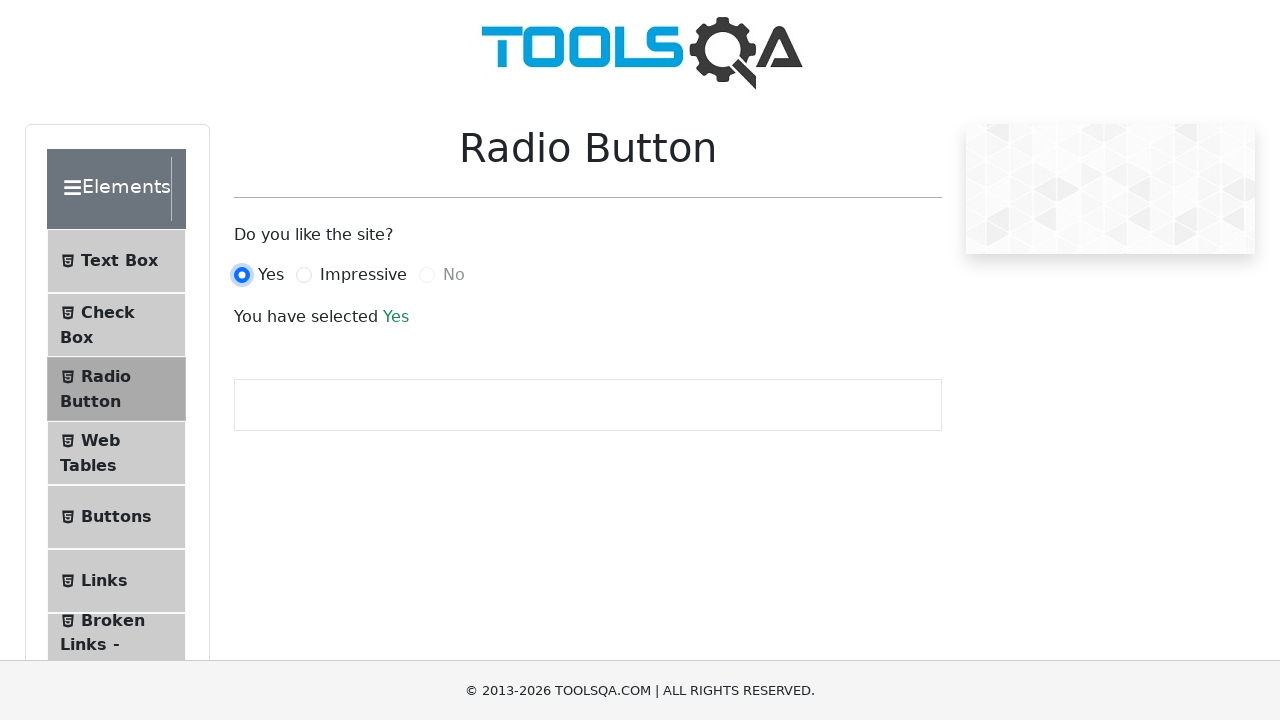